Tests link counting in different sections of the page and opens footer column links in separate tabs to verify they work, then retrieves the titles of all opened tabs

Starting URL: https://www.rahulshettyacademy.com/AutomationPractice/

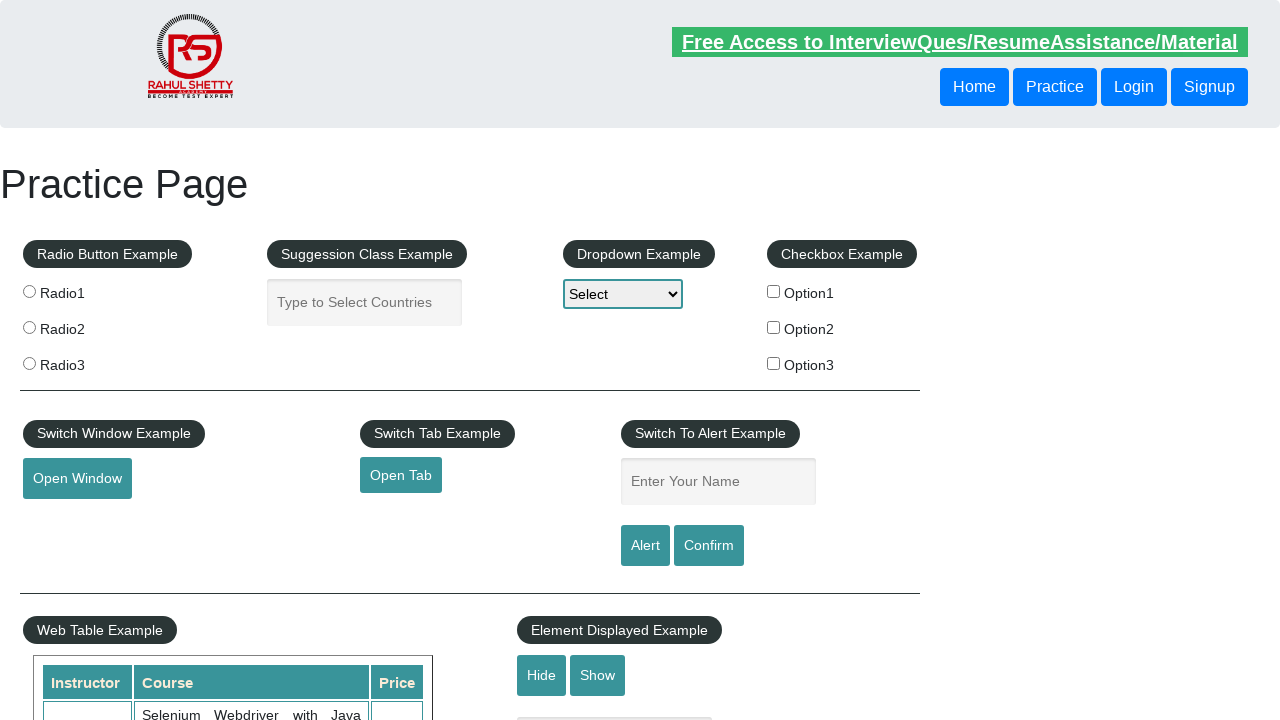

Retrieved all links on page, found 27 total links
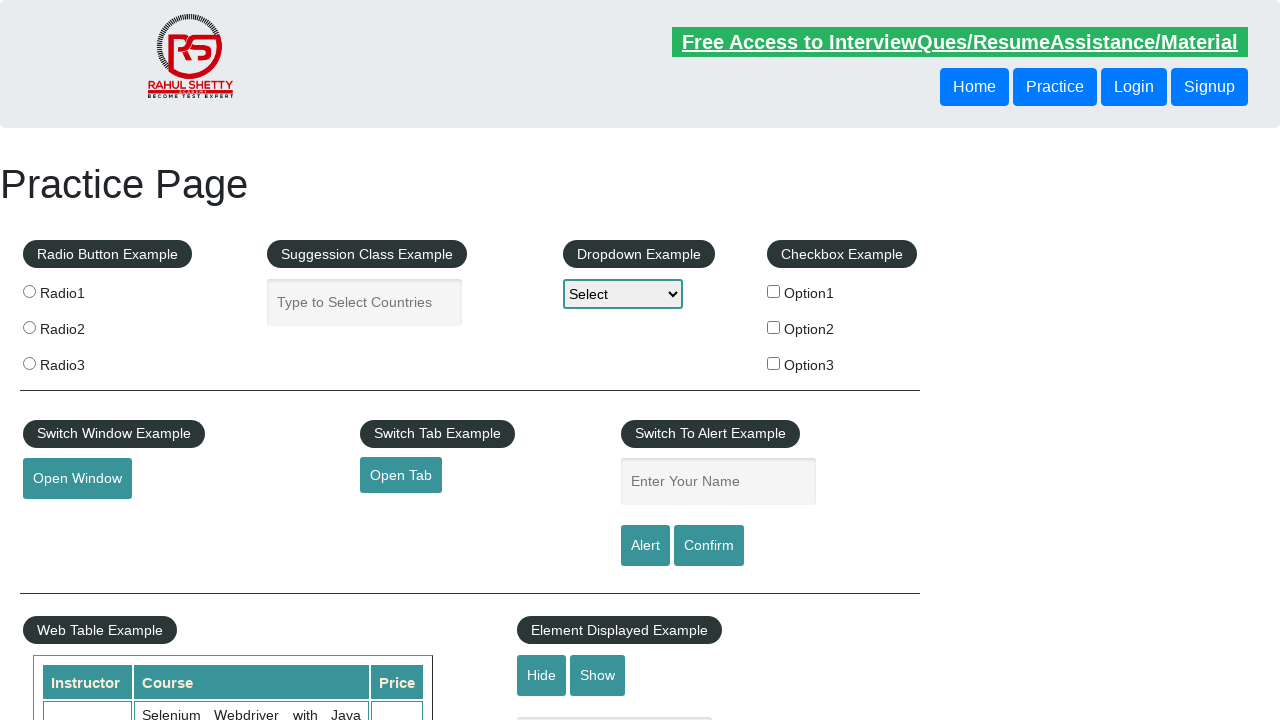

Located footer section with id 'gf-BIG'
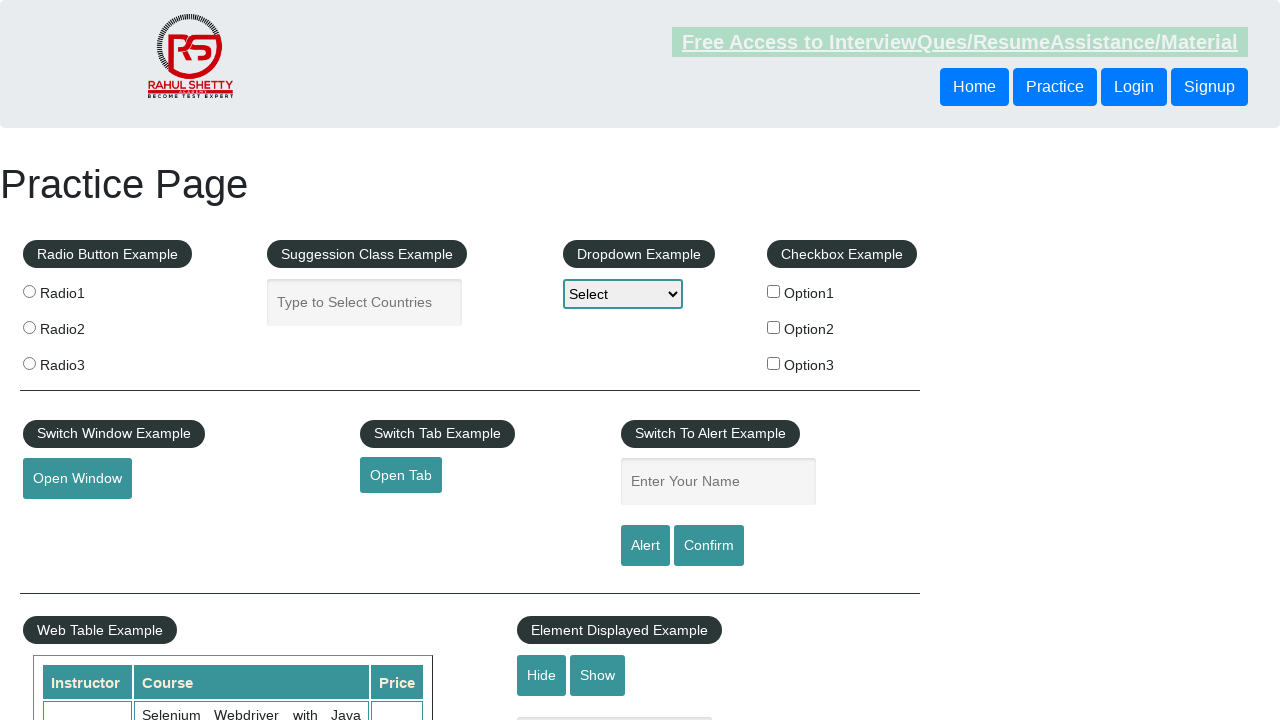

Retrieved all links in footer section, found 20 links
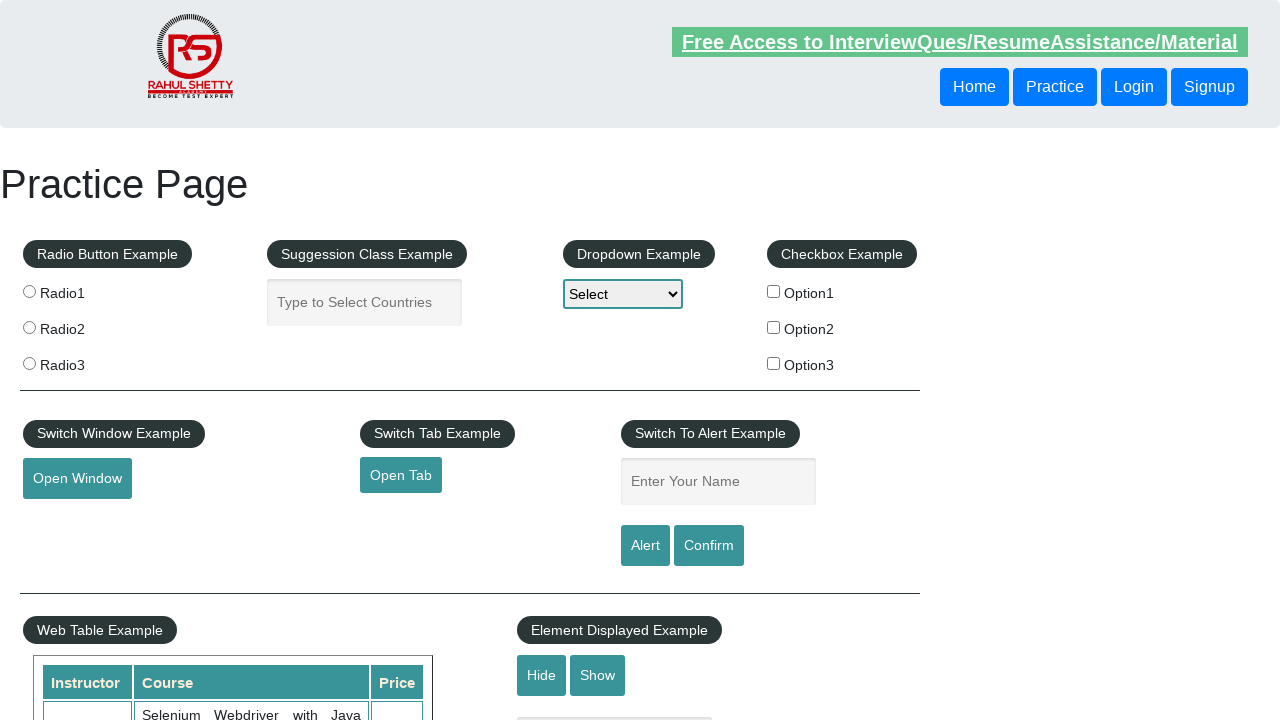

Located first column of footer table
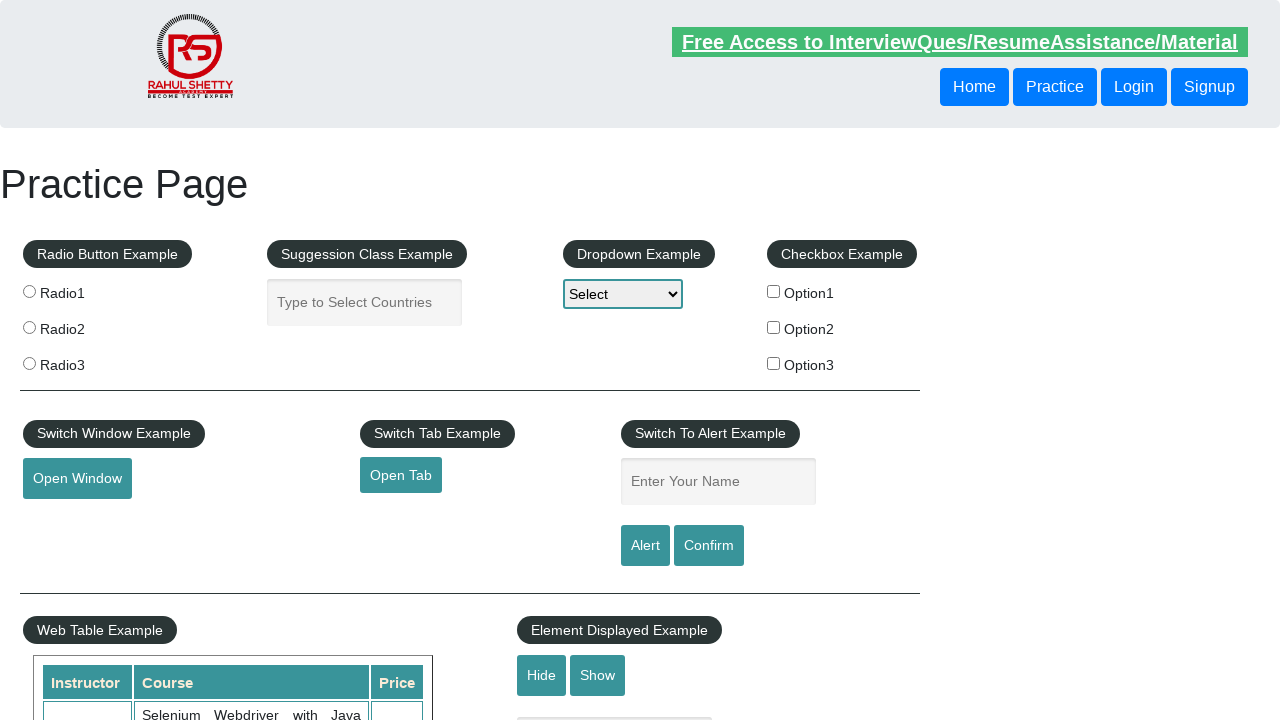

Retrieved all links in first footer column, found 5 links
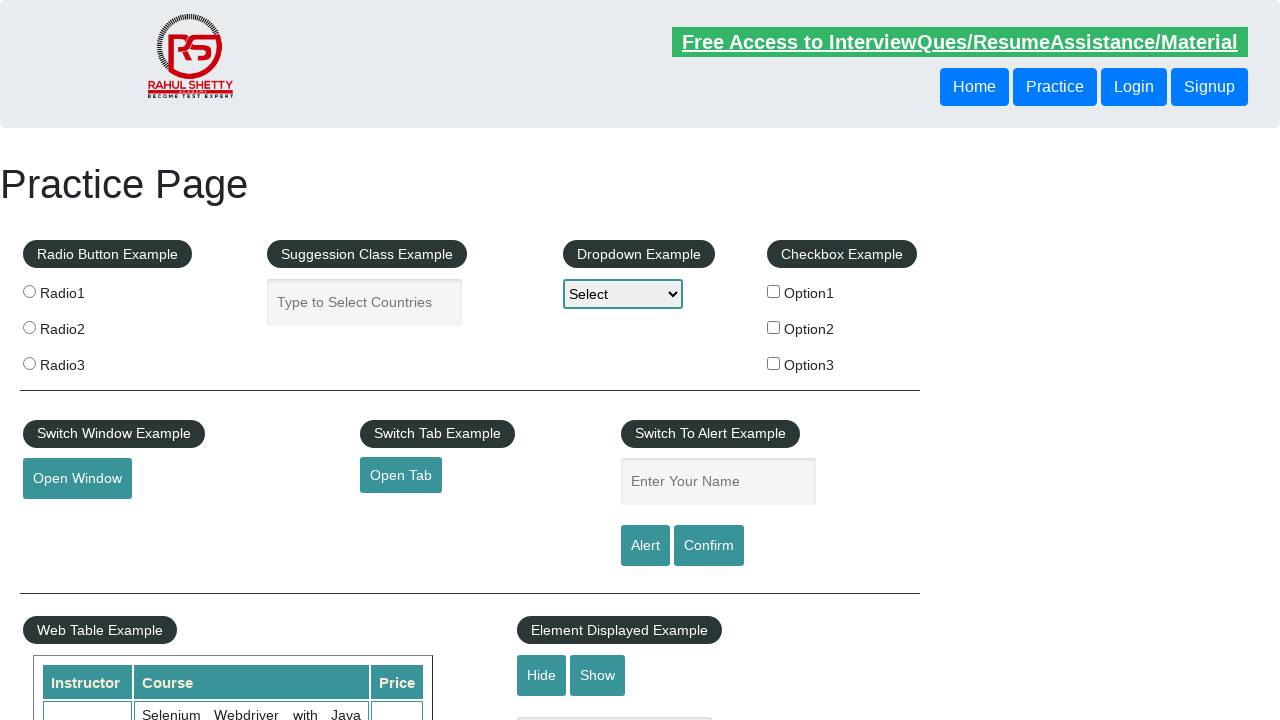

Selected link at index 1 in first footer column
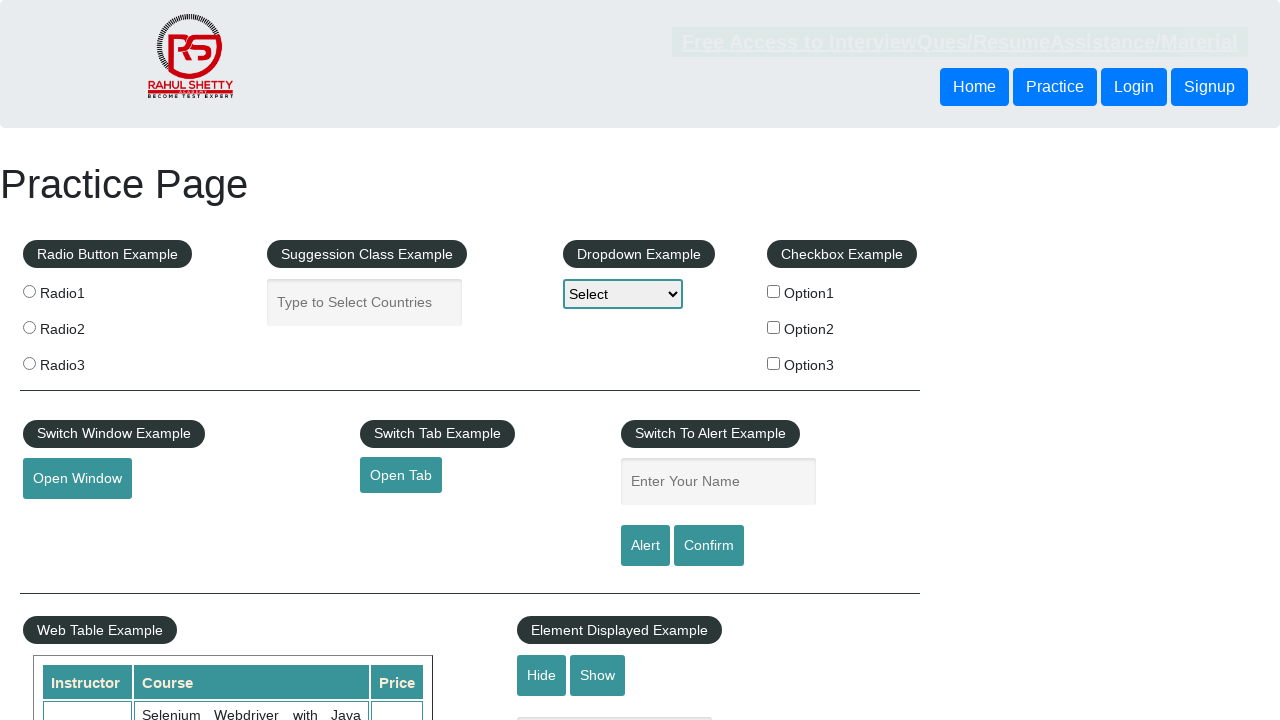

Opened link 1 in new tab using Ctrl+Click at (68, 520) on #gf-BIG >> xpath=//table/tbody/tr/td[1]/ul >> a >> nth=1
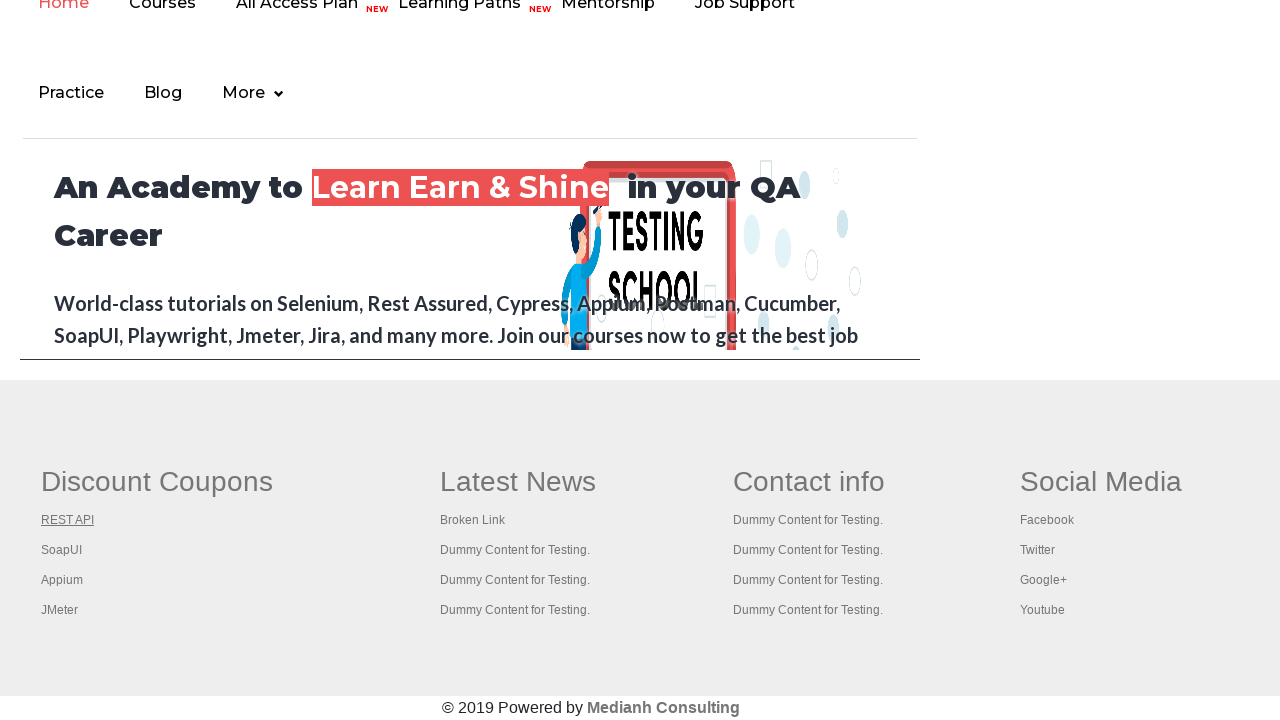

New tab 1 finished loading
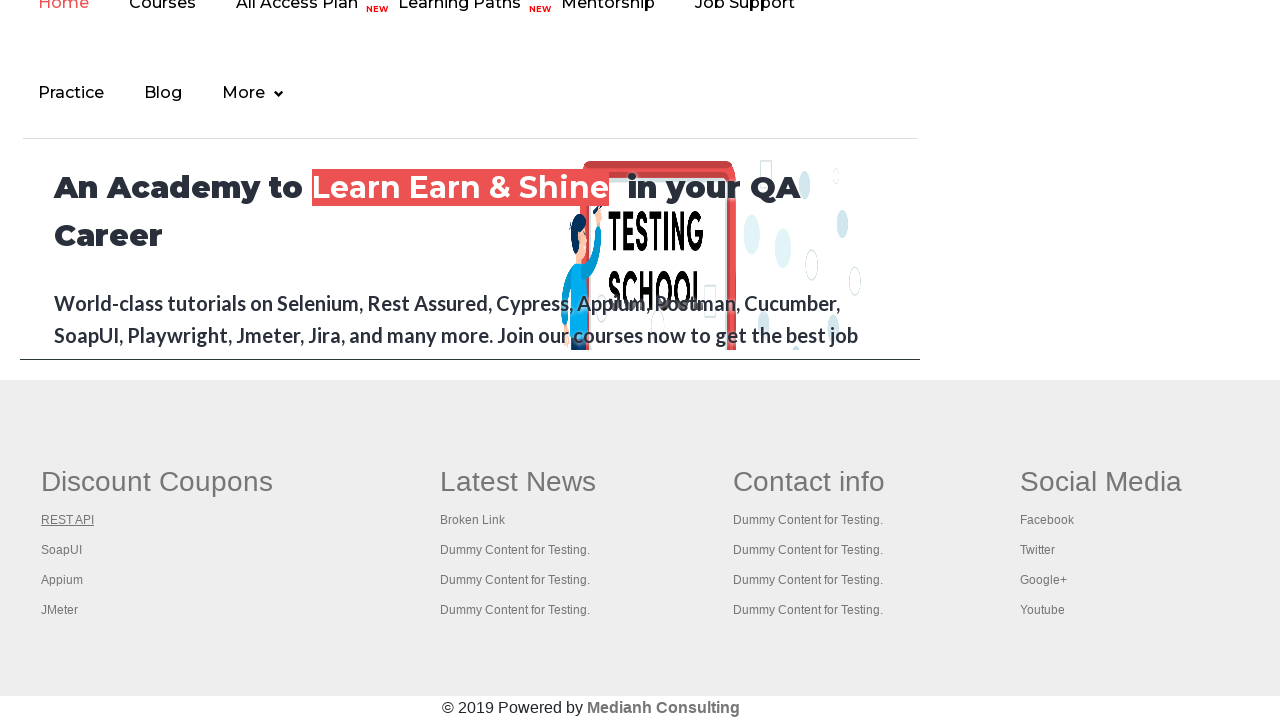

Selected link at index 2 in first footer column
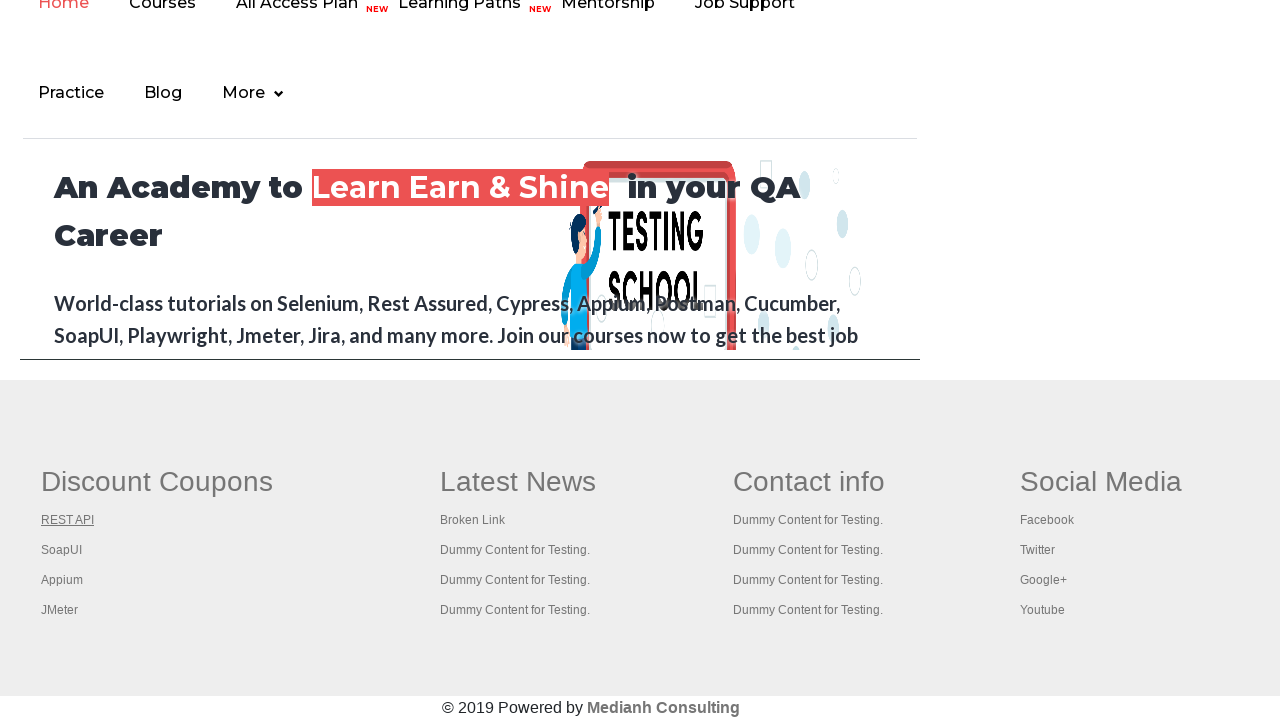

Opened link 2 in new tab using Ctrl+Click at (62, 550) on #gf-BIG >> xpath=//table/tbody/tr/td[1]/ul >> a >> nth=2
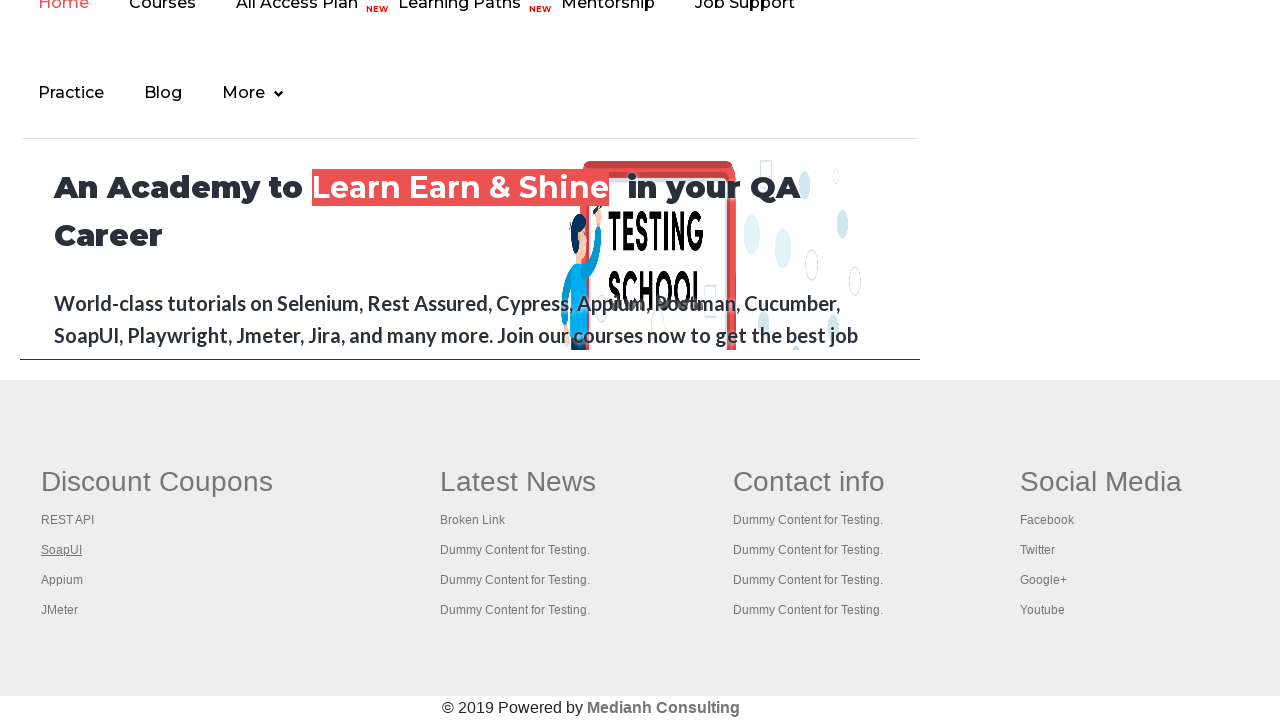

New tab 2 finished loading
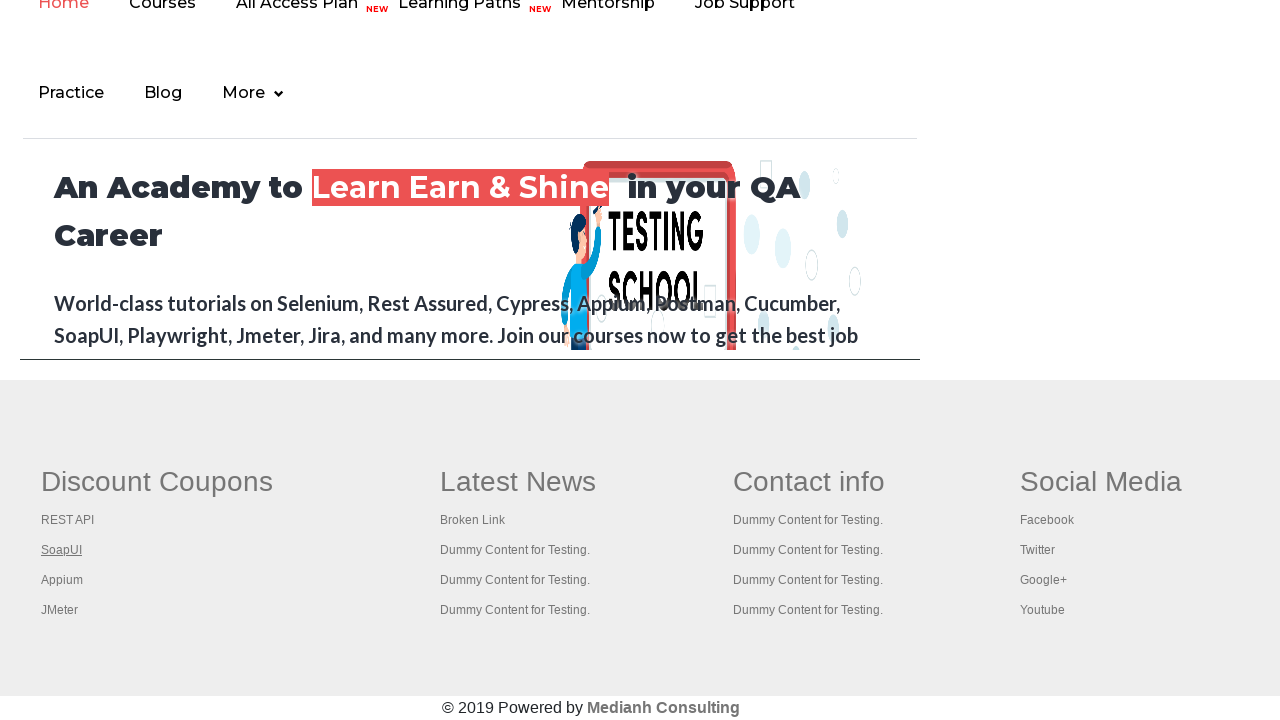

Selected link at index 3 in first footer column
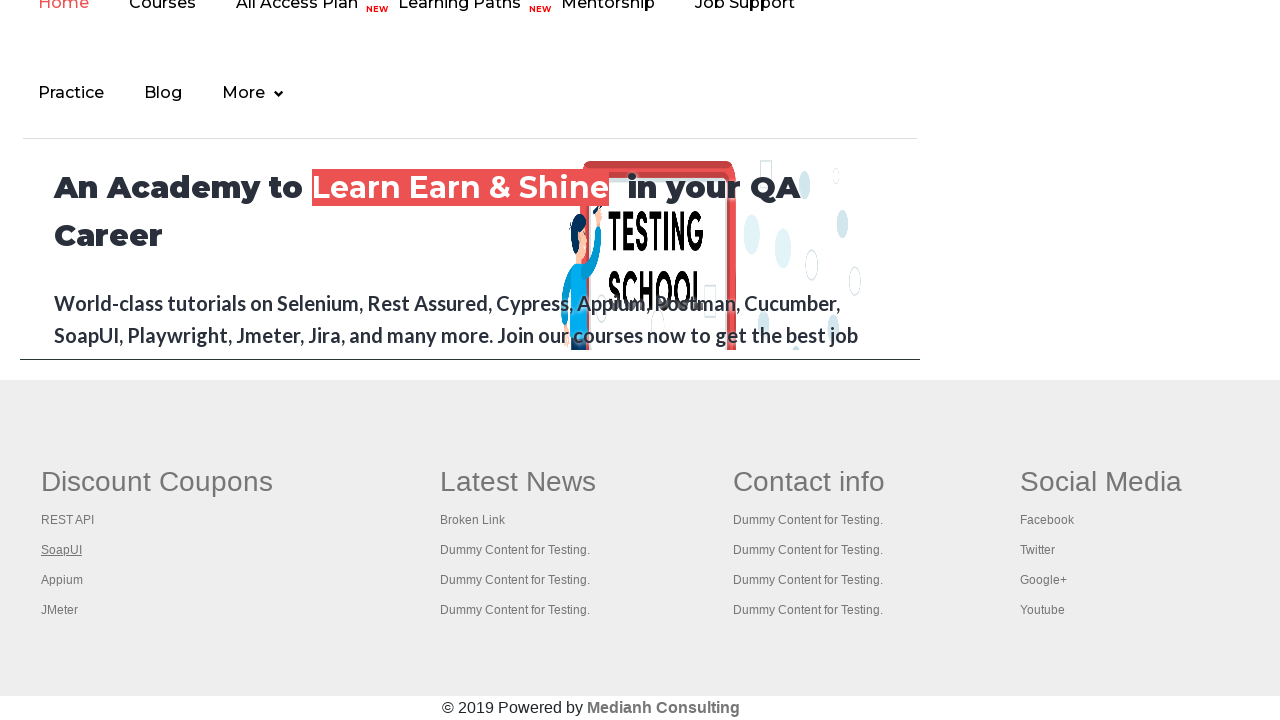

Opened link 3 in new tab using Ctrl+Click at (62, 580) on #gf-BIG >> xpath=//table/tbody/tr/td[1]/ul >> a >> nth=3
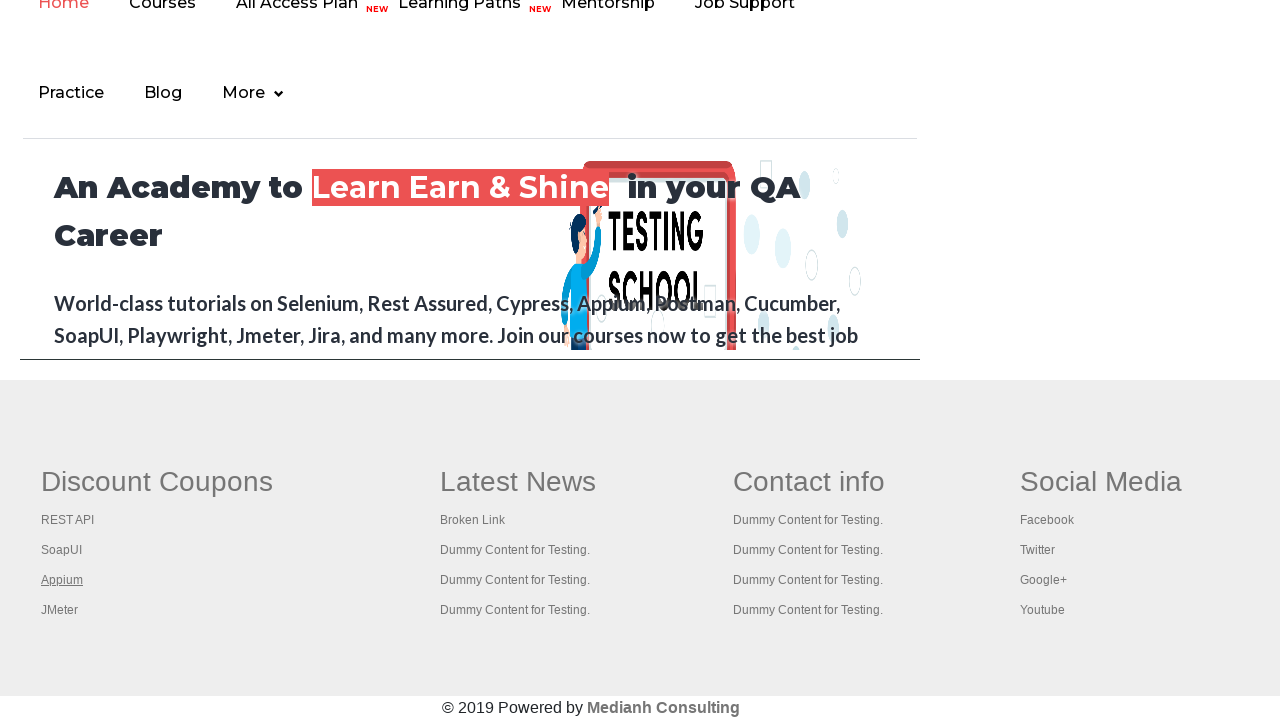

New tab 3 finished loading
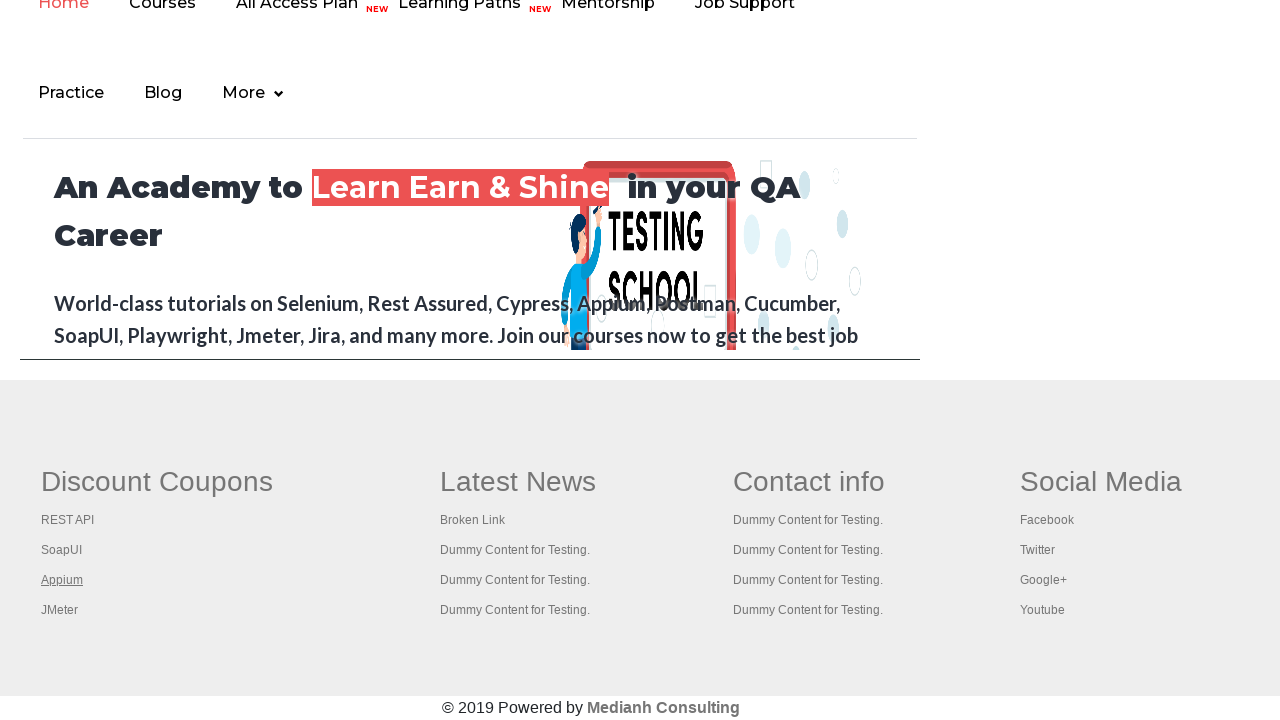

Selected link at index 4 in first footer column
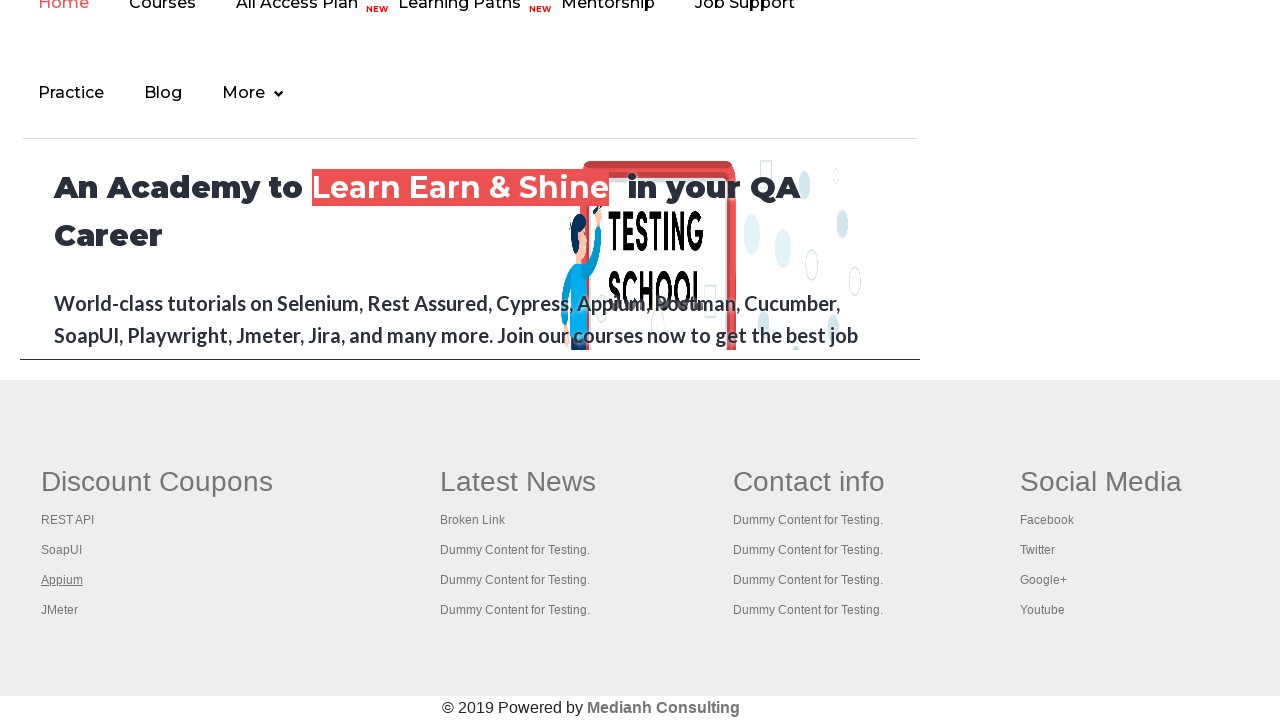

Opened link 4 in new tab using Ctrl+Click at (60, 610) on #gf-BIG >> xpath=//table/tbody/tr/td[1]/ul >> a >> nth=4
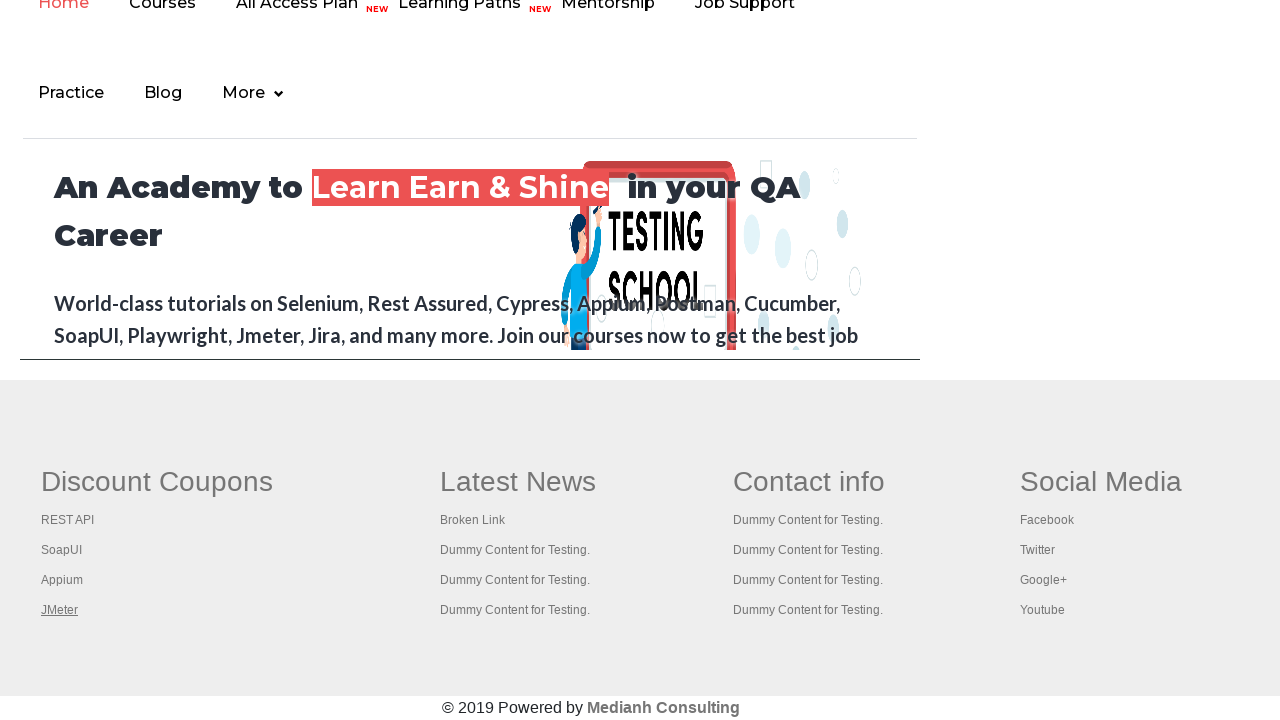

New tab 4 finished loading
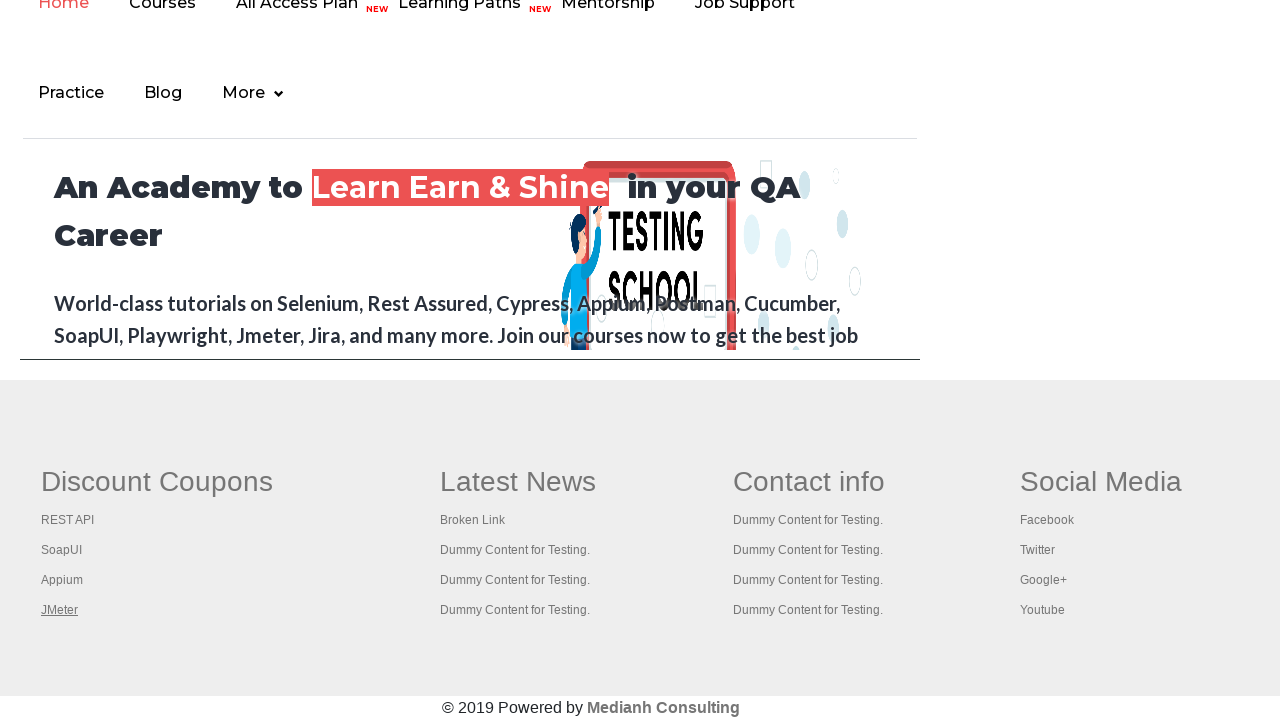

Retrieved all open pages/tabs, total count: 5
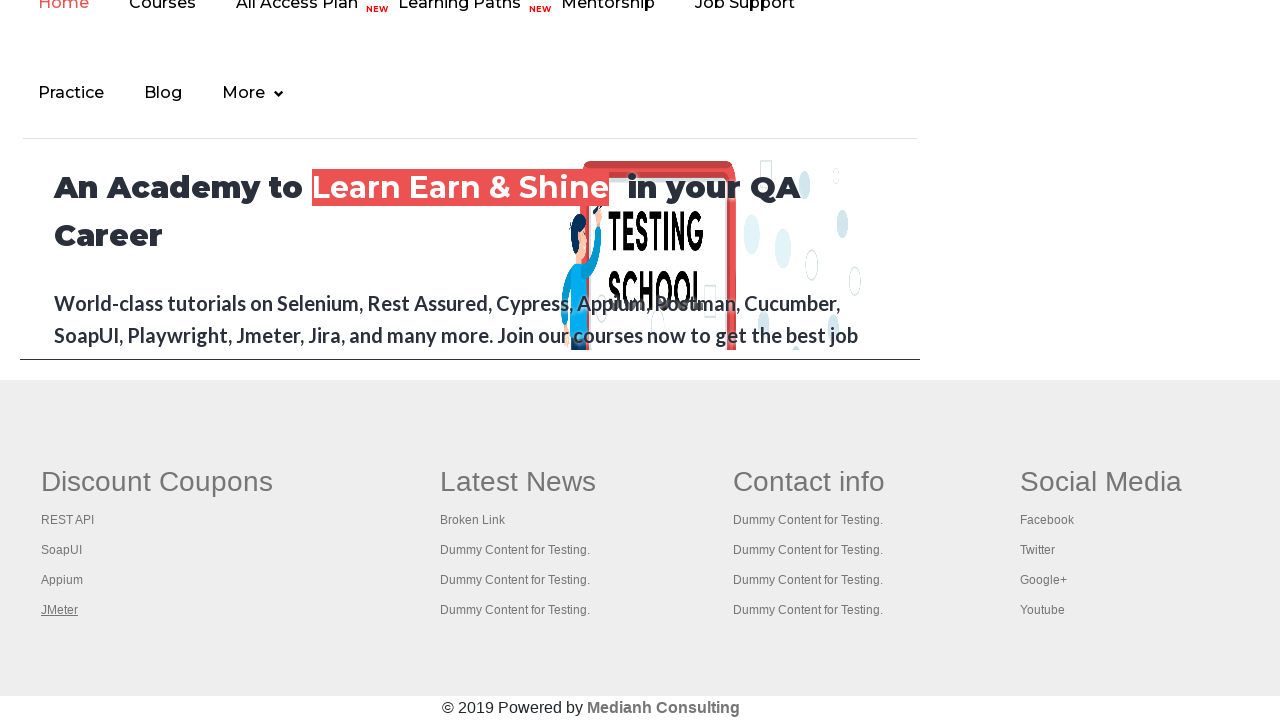

Retrieved page title: Practice Page
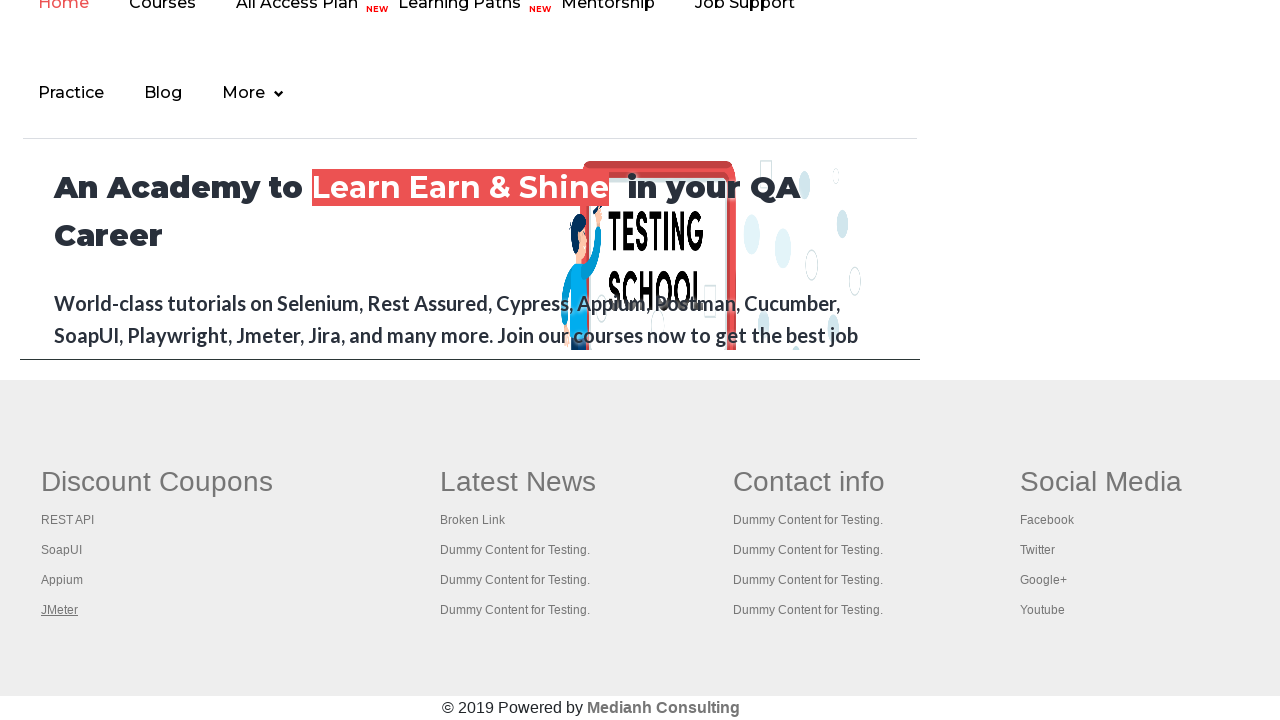

Retrieved page title: REST API Tutorial
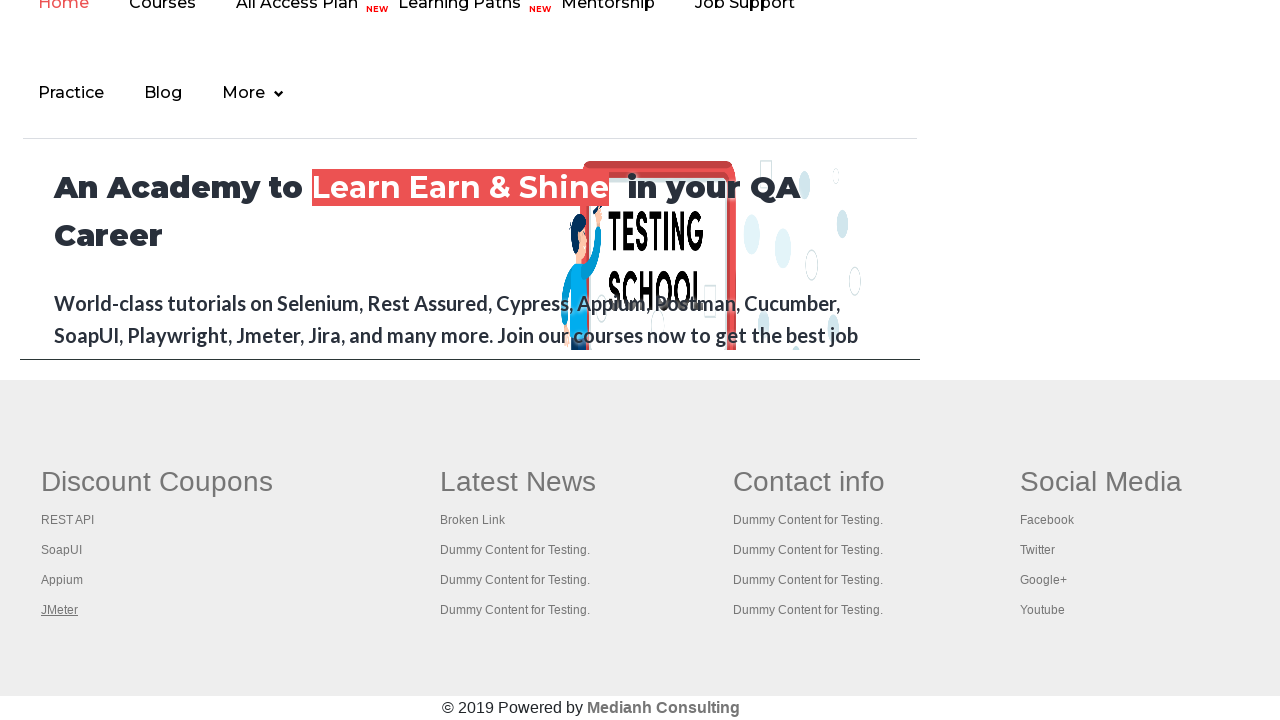

Retrieved page title: The World’s Most Popular API Testing Tool | SoapUI
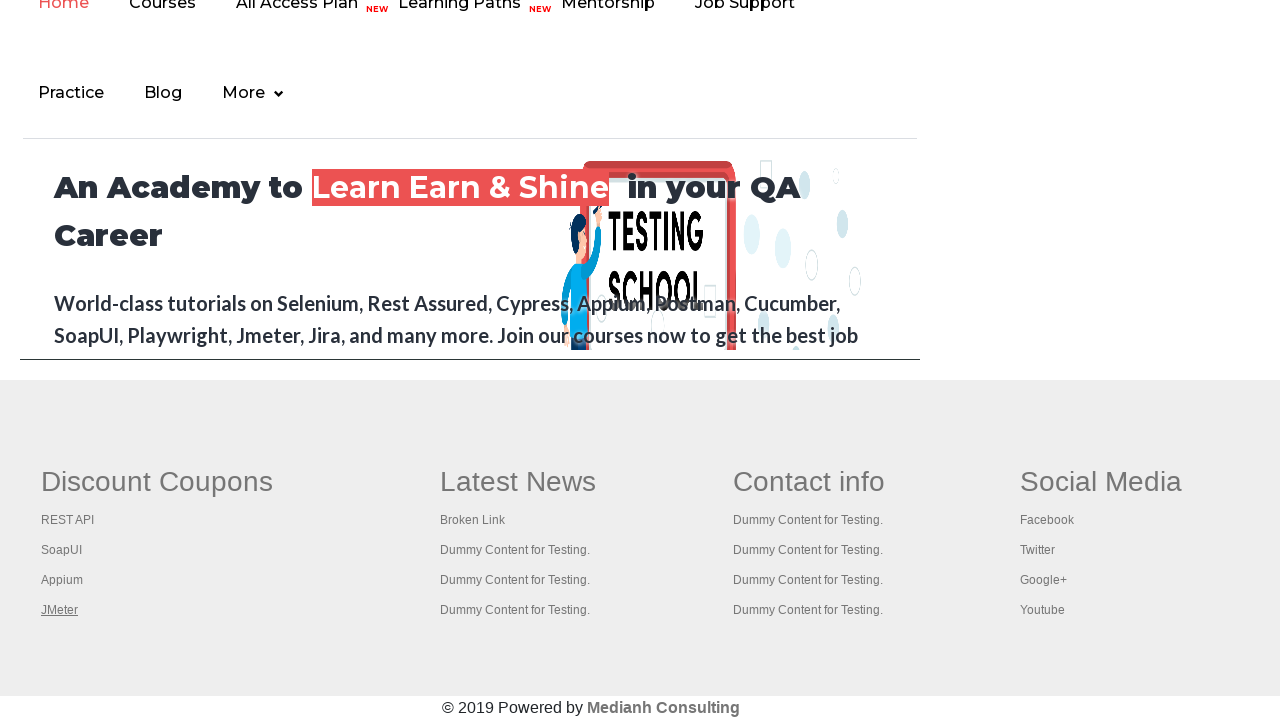

Retrieved page title: Appium tutorial for Mobile Apps testing | RahulShetty Academy | Rahul
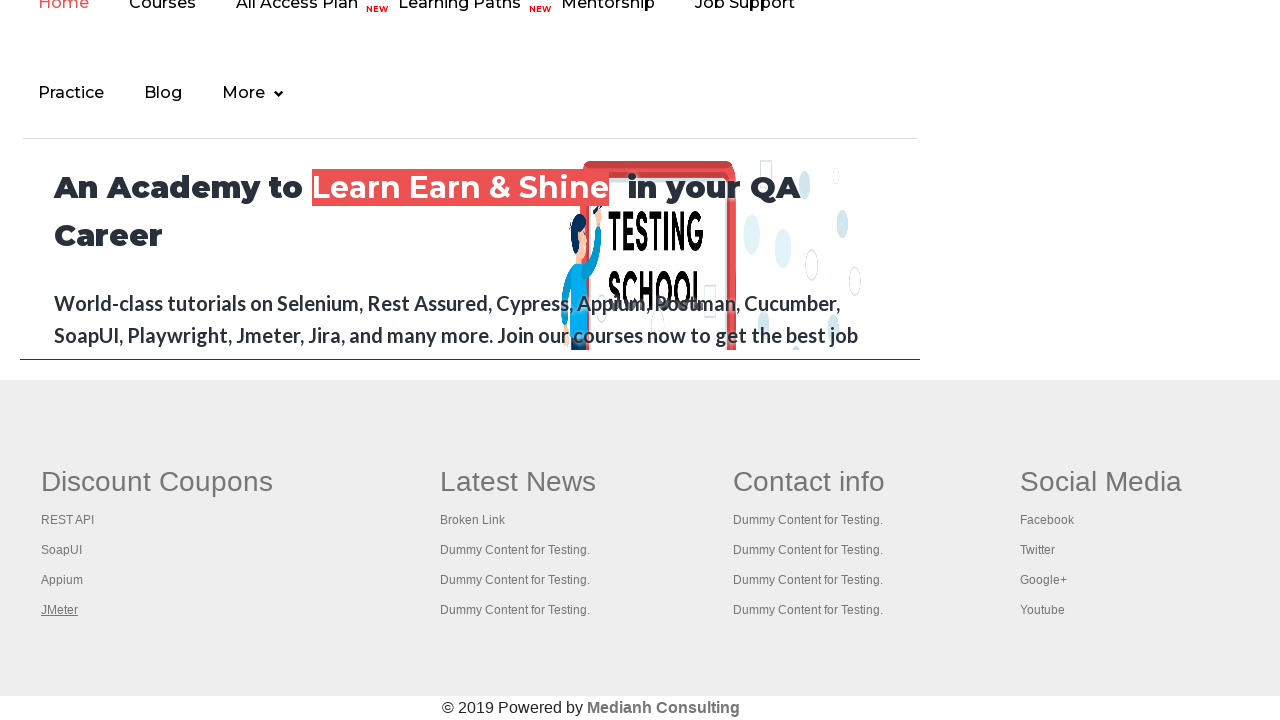

Retrieved page title: Apache JMeter - Apache JMeter™
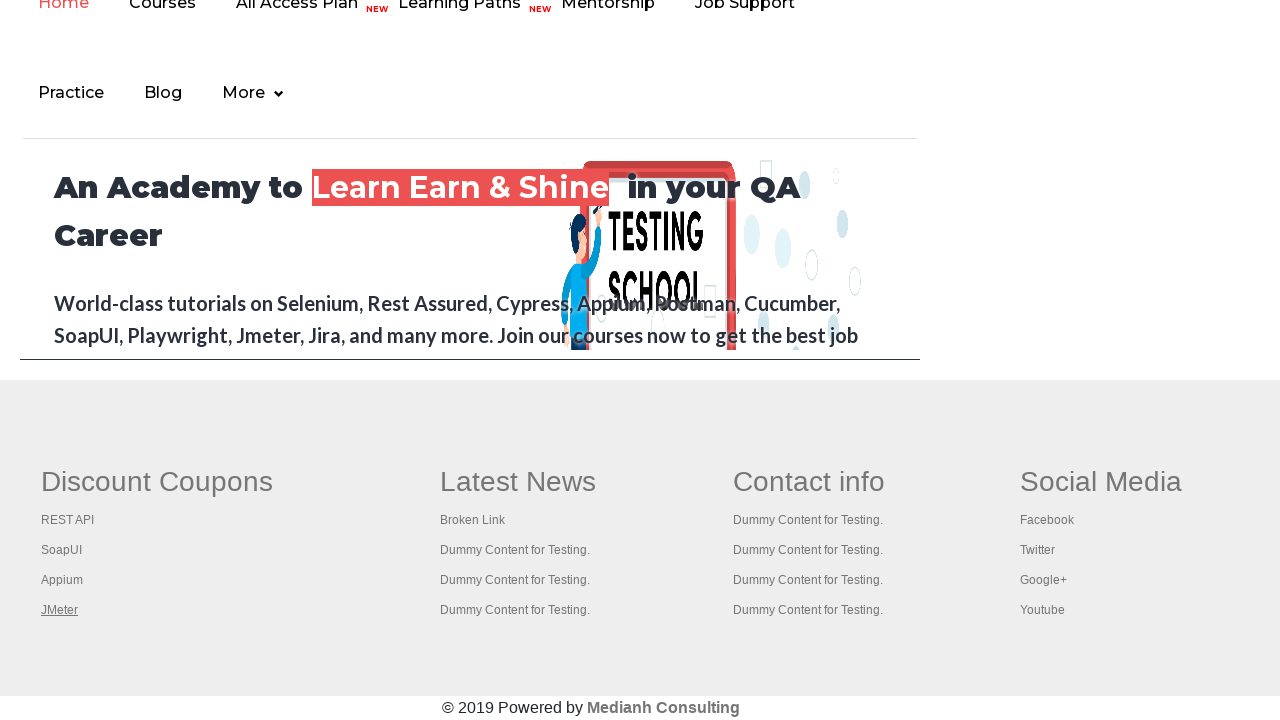

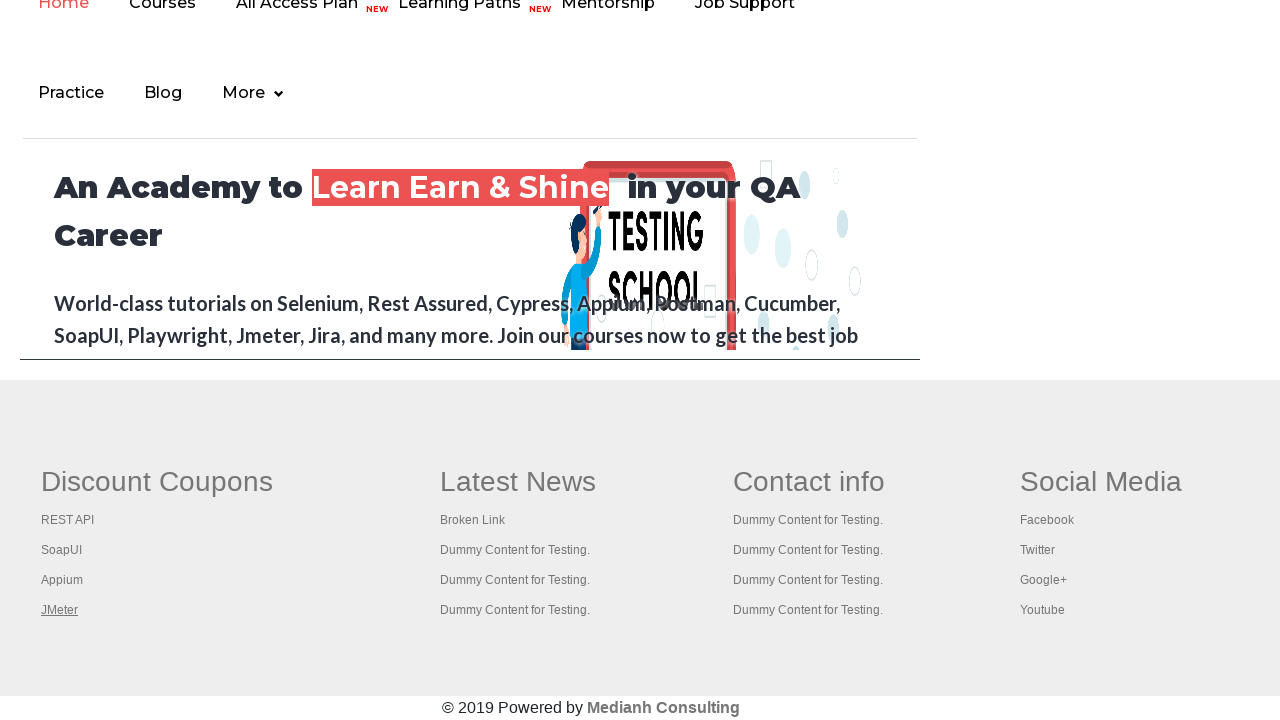